Tests the train ticket search functionality on Renfe (Spanish railway website) by selecting Madrid as origin, Barcelona as destination, and submitting the search form.

Starting URL: https://www.renfe.com/es/es

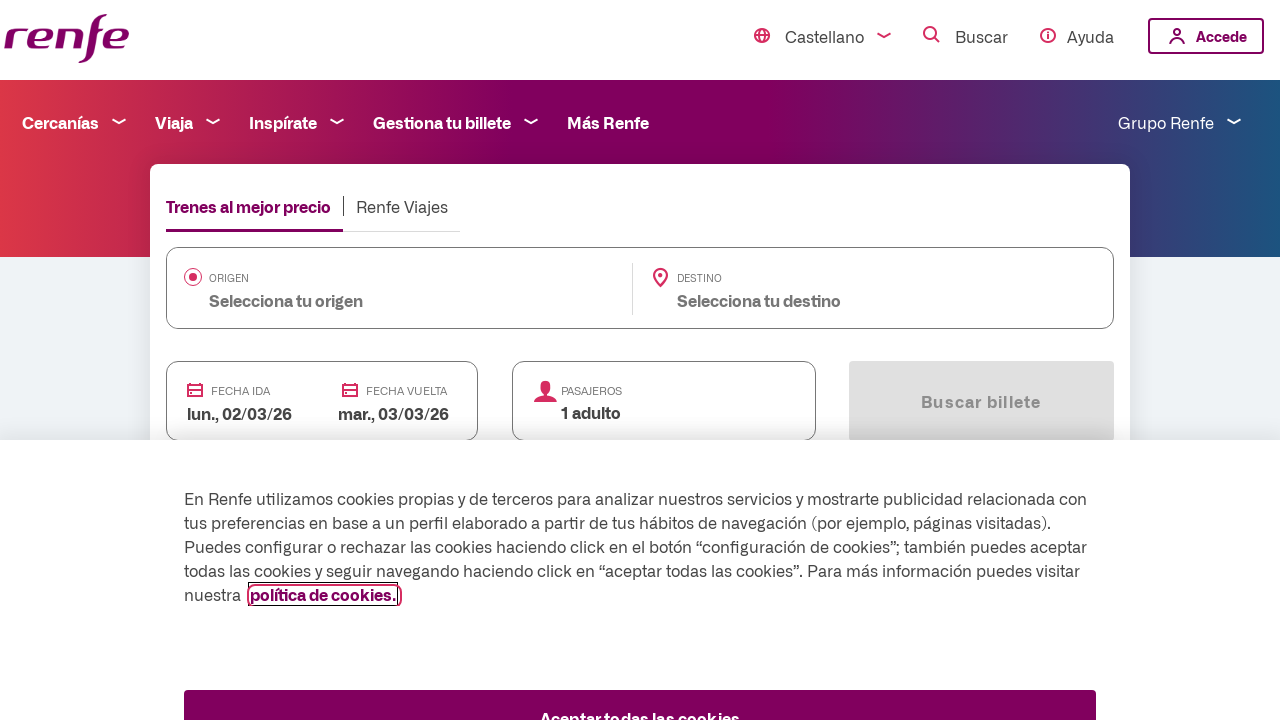

Clicked origin field to activate it at (369, 300) on #origin
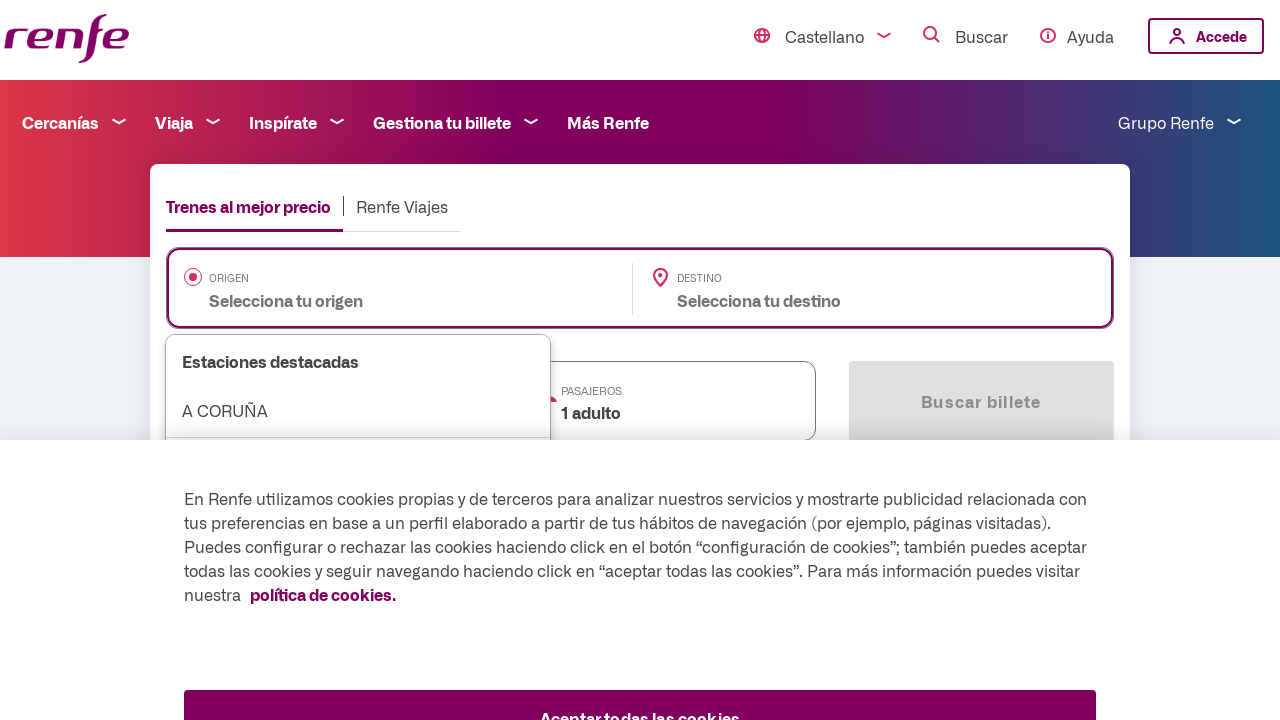

Waited 1 second for origin field to be ready
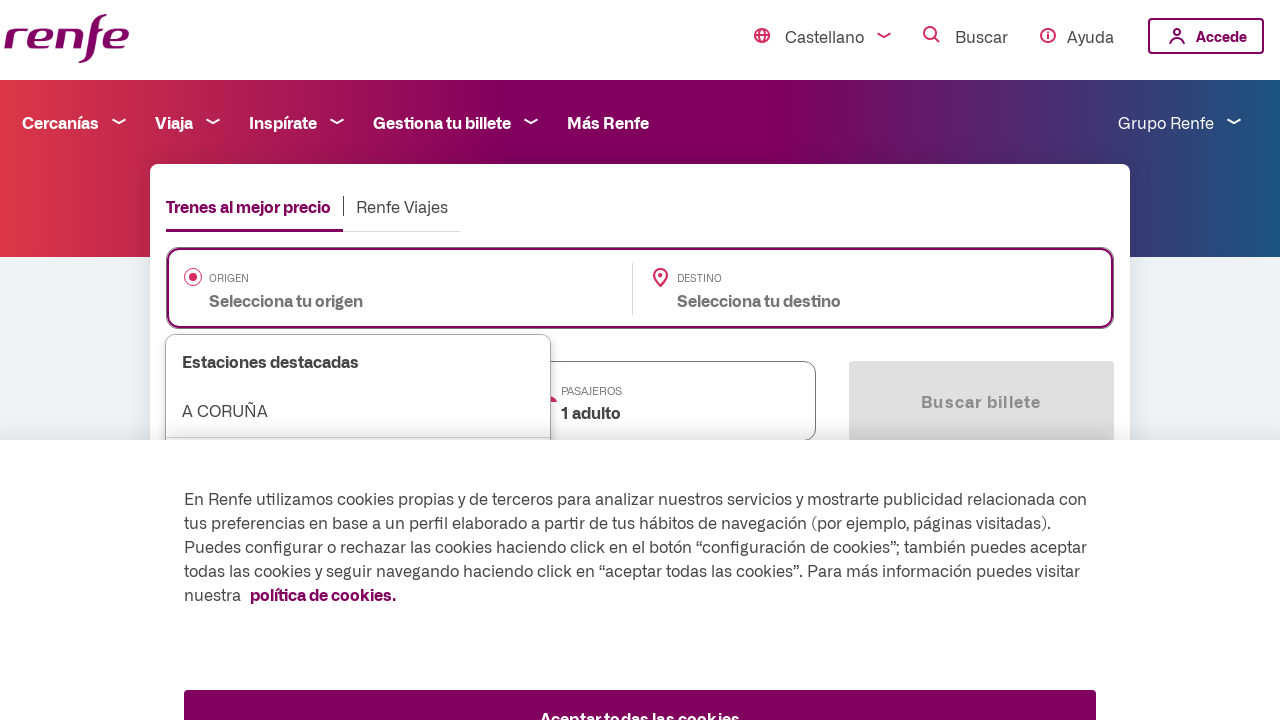

Filled origin field with 'MADRID (TODAS)' on #origin
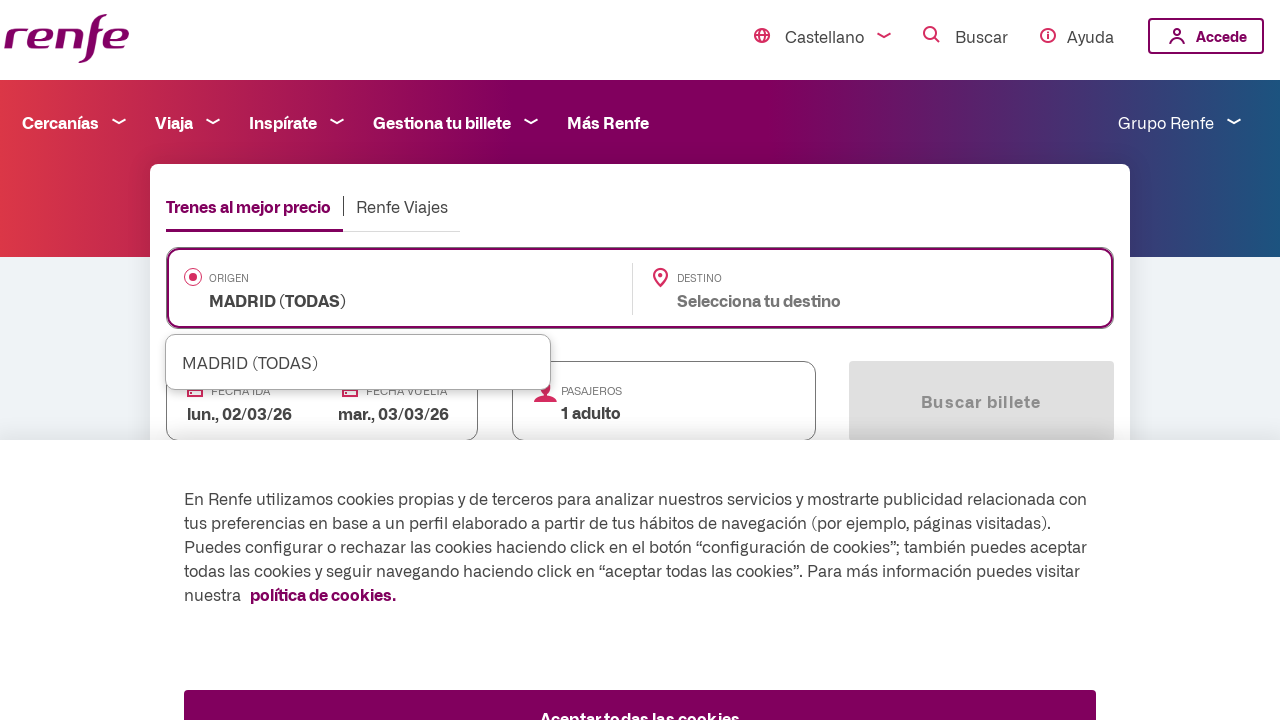

Waited 1 second for autocomplete to appear
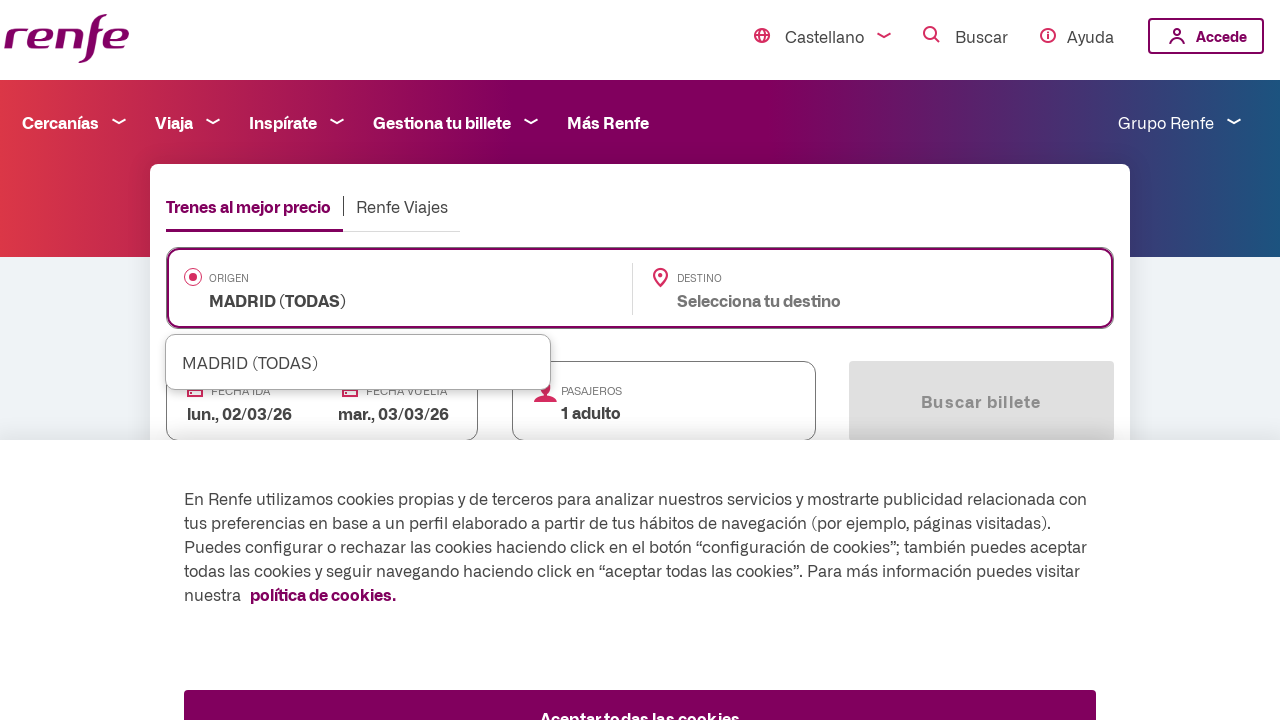

Selected first autocomplete option for origin (Madrid) at (358, 362) on #awesomplete_list_1_item_0
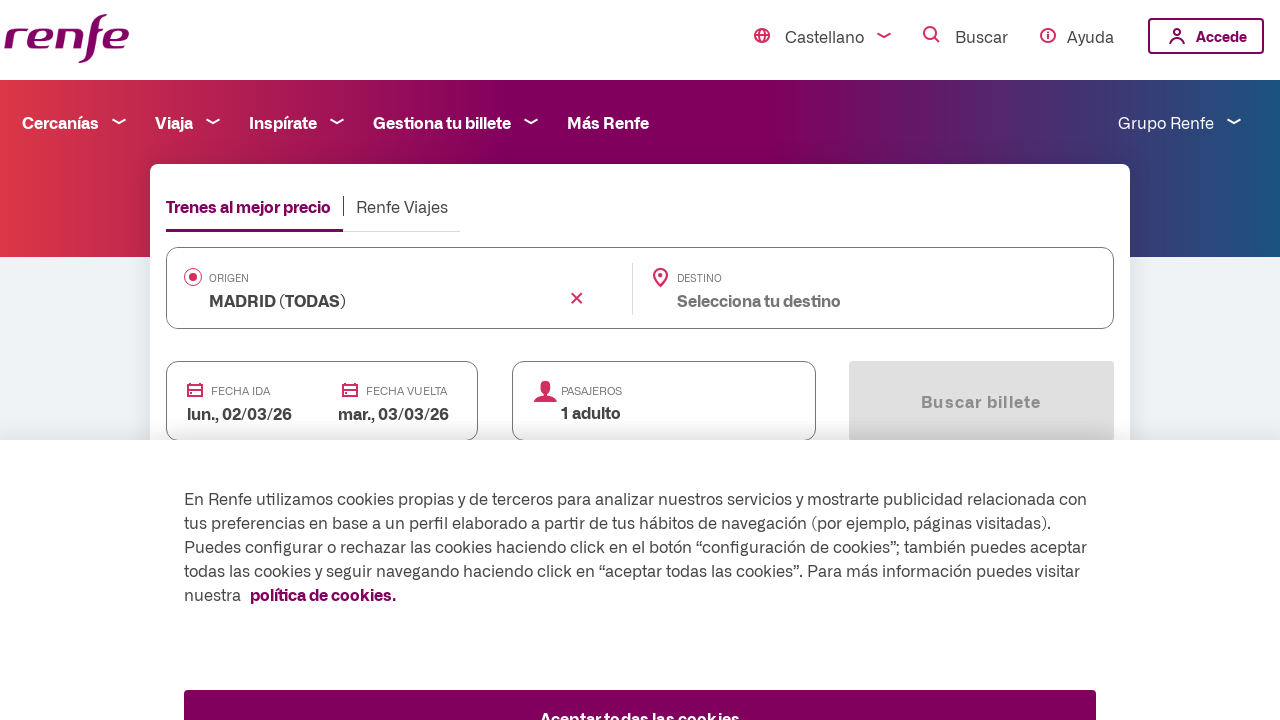

Clicked destination field to activate it at (837, 300) on #destination
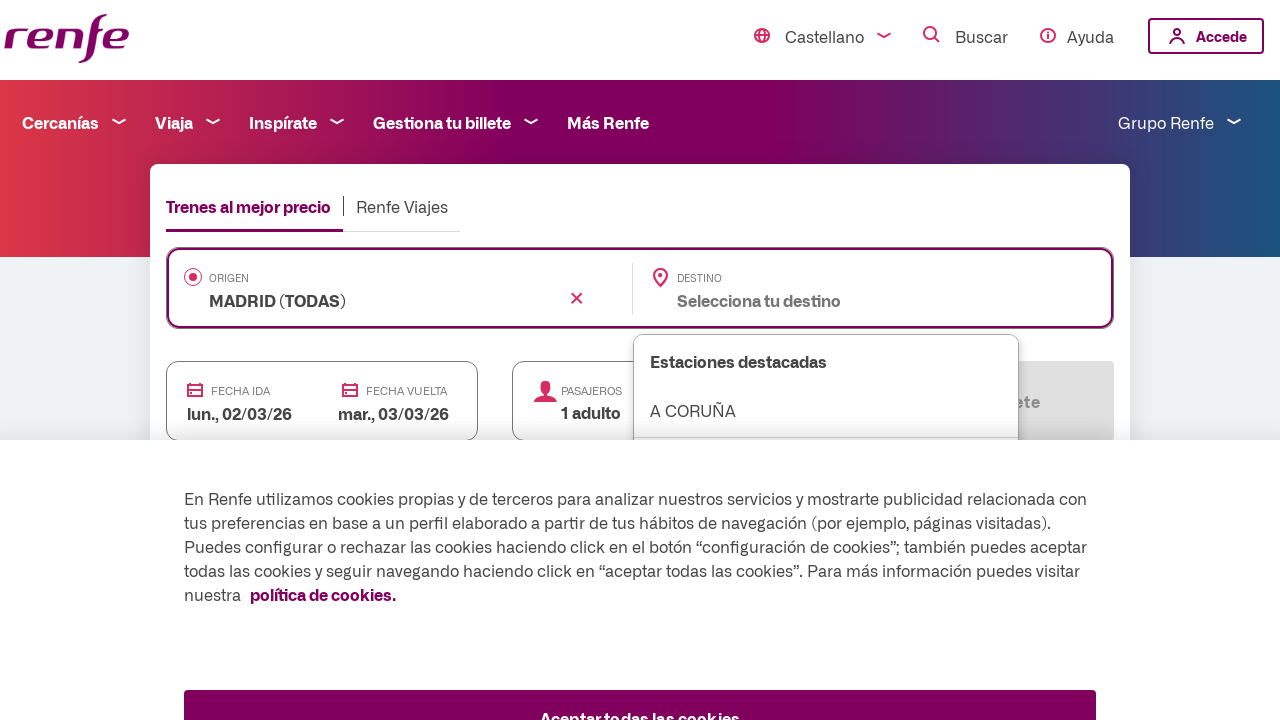

Waited 1 second for destination field to be ready
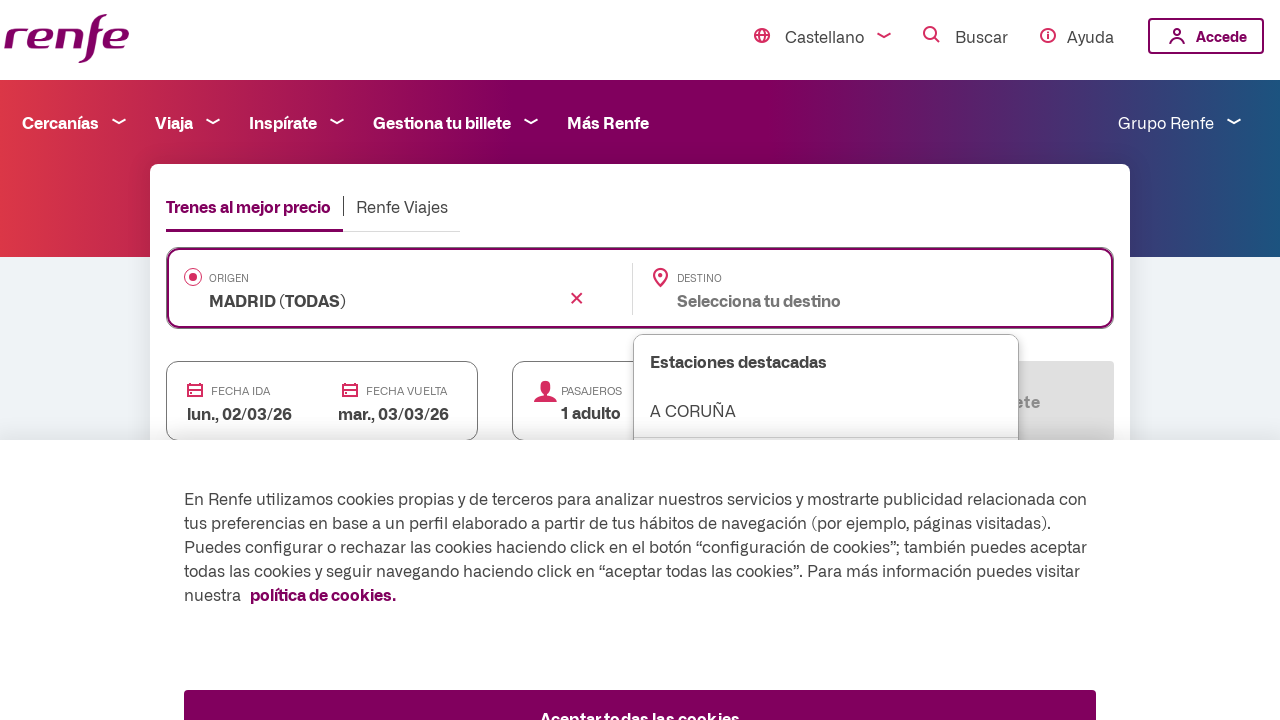

Filled destination field with 'BARCELONA (TODAS)' on #destination
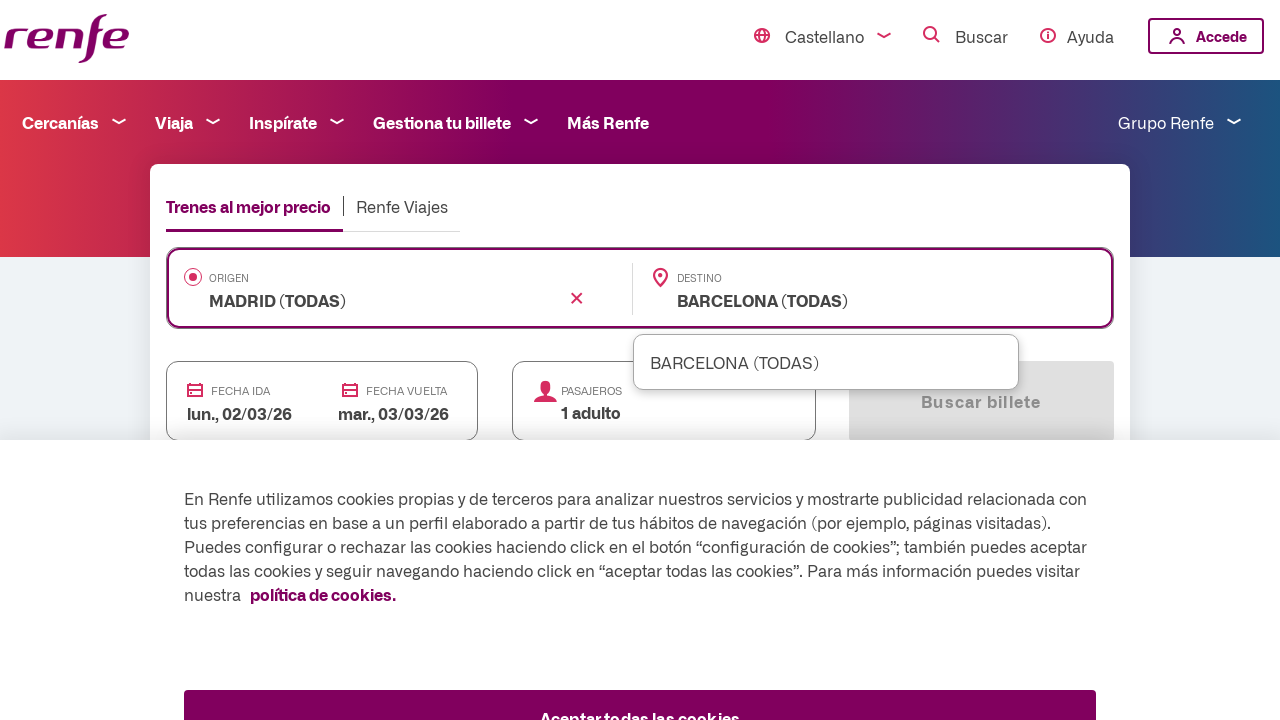

Waited 1 second for autocomplete to appear
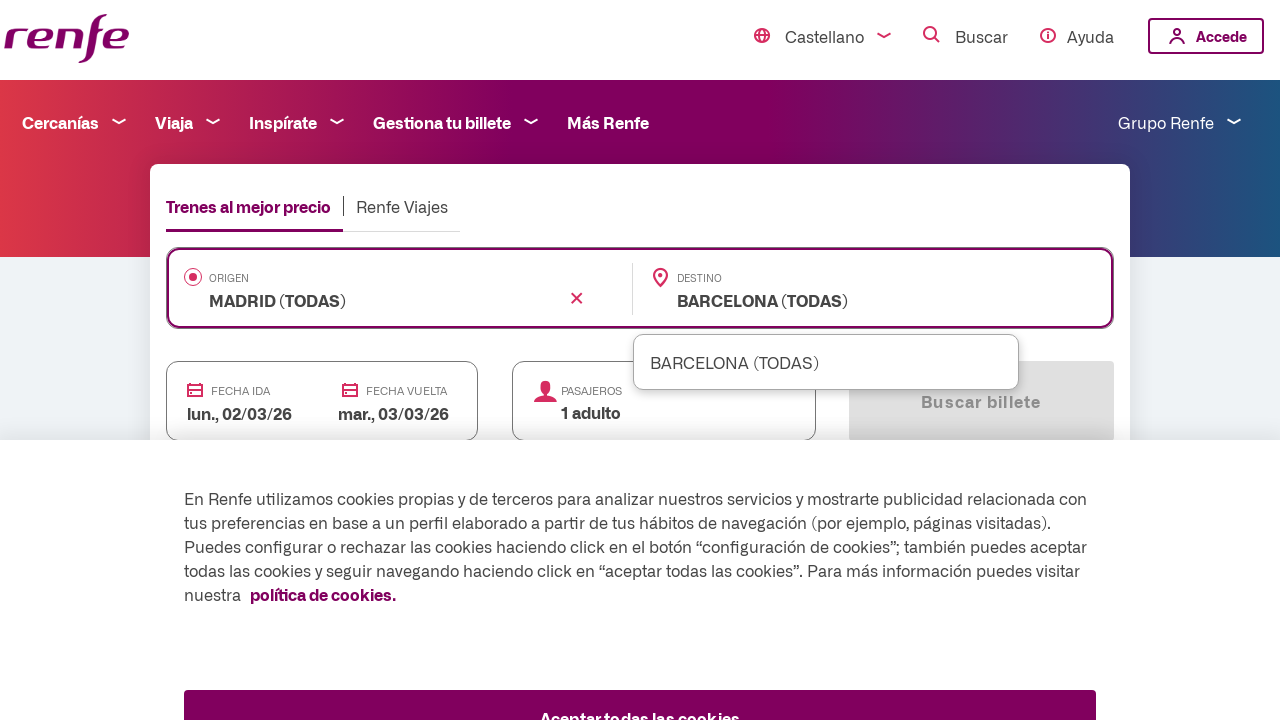

Selected first autocomplete option for destination (Barcelona) at (826, 362) on #awesomplete_list_2_item_0
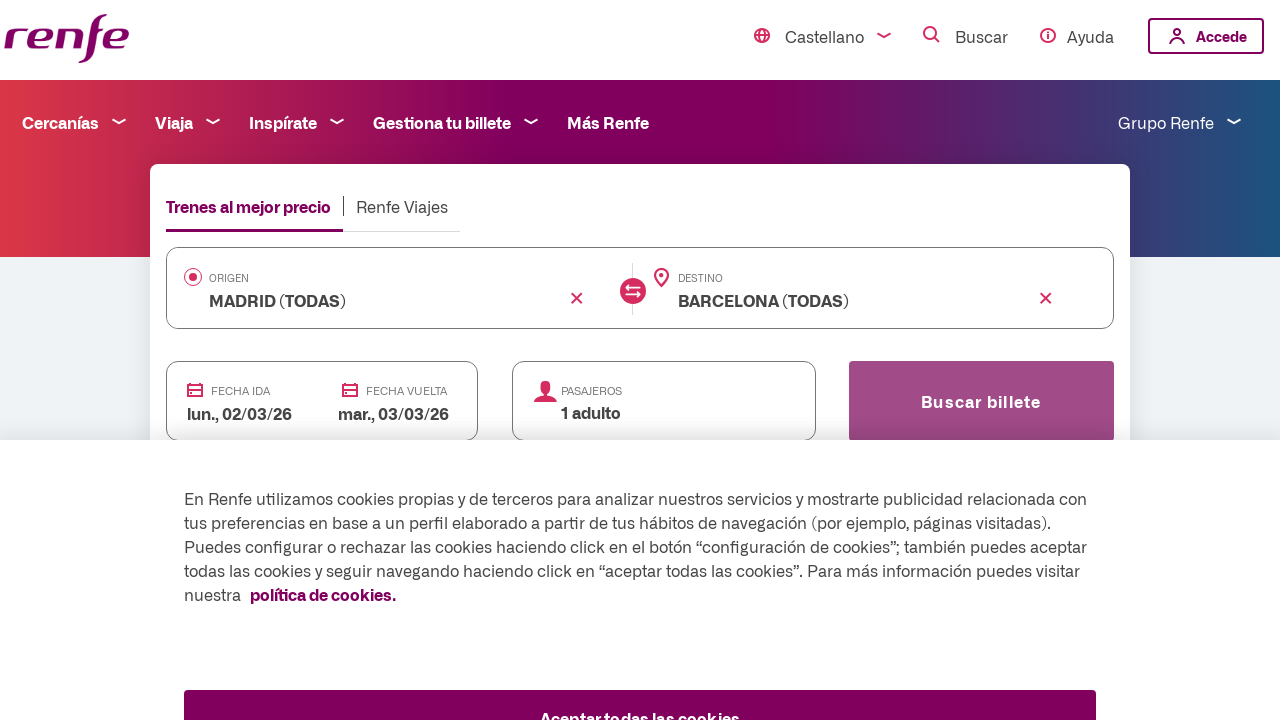

Clicked search button to submit train ticket search form at (981, 401) on .mdc-button__touch
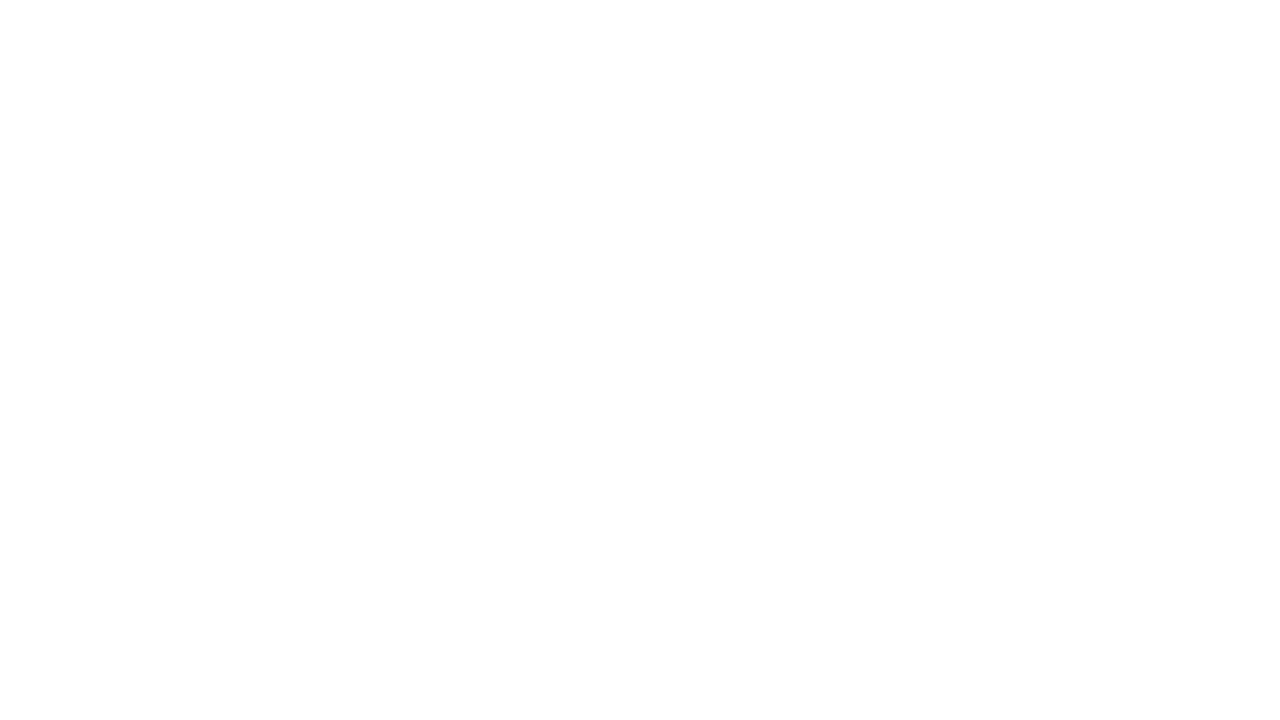

Waited 3 seconds for search results page to load
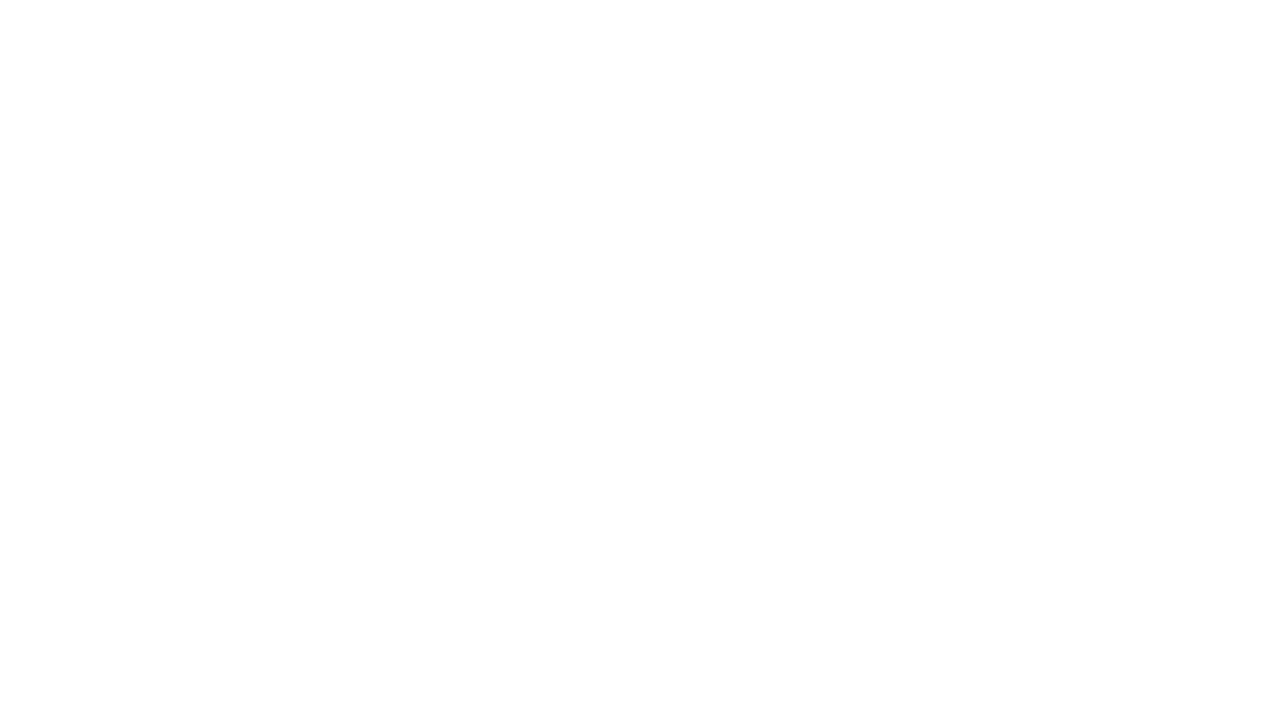

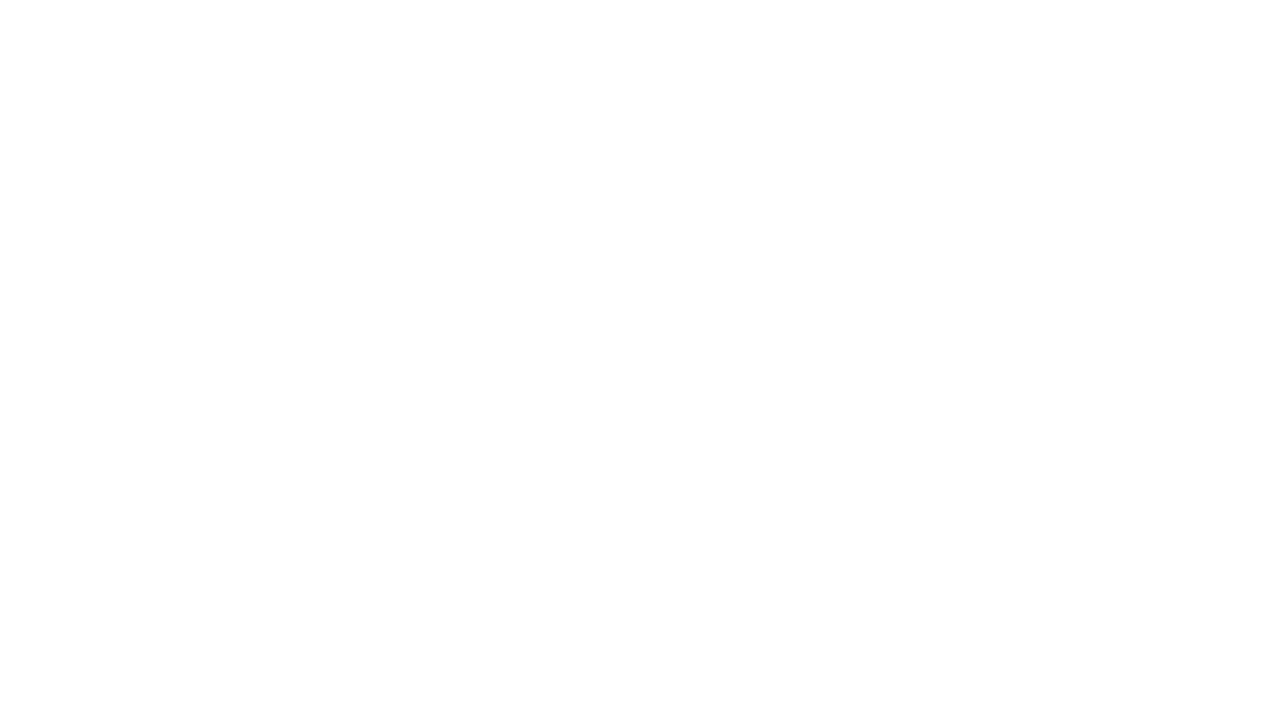